Navigates to the Guru99 software testing page and locates the Privacy Policy link element

Starting URL: https://www.guru99.com/software-testing.html

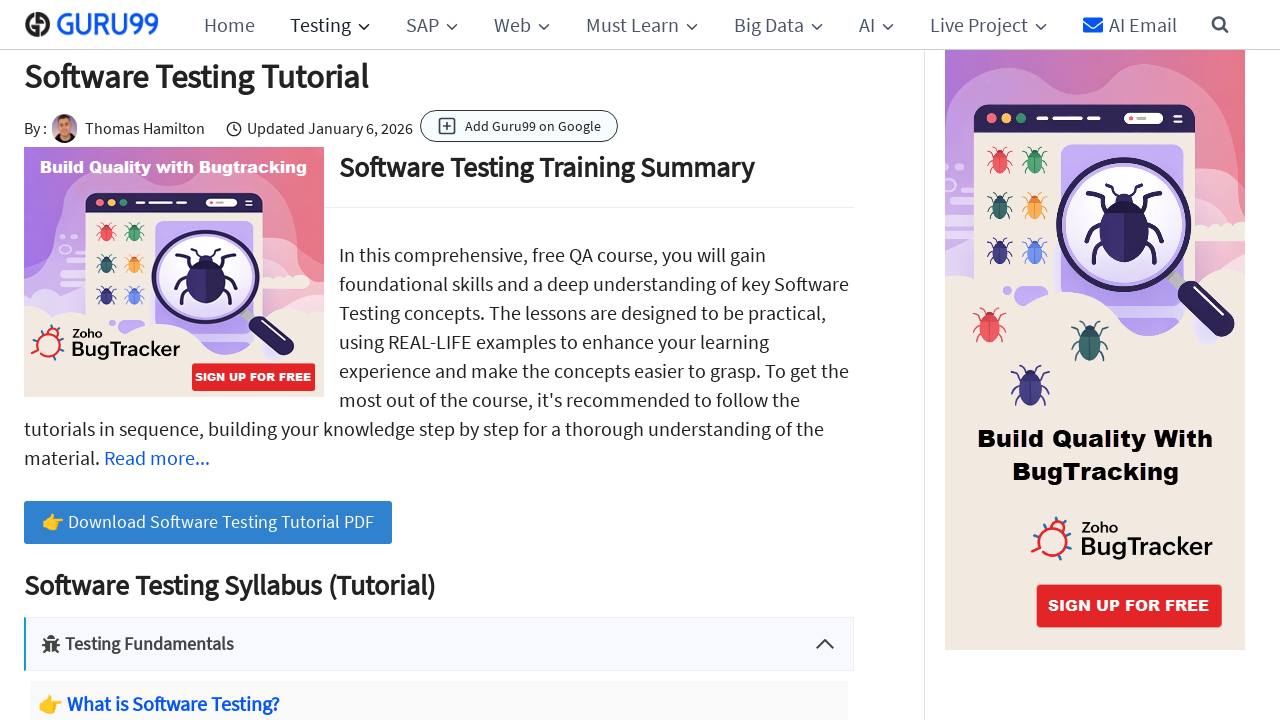

Navigated to Guru99 software testing page
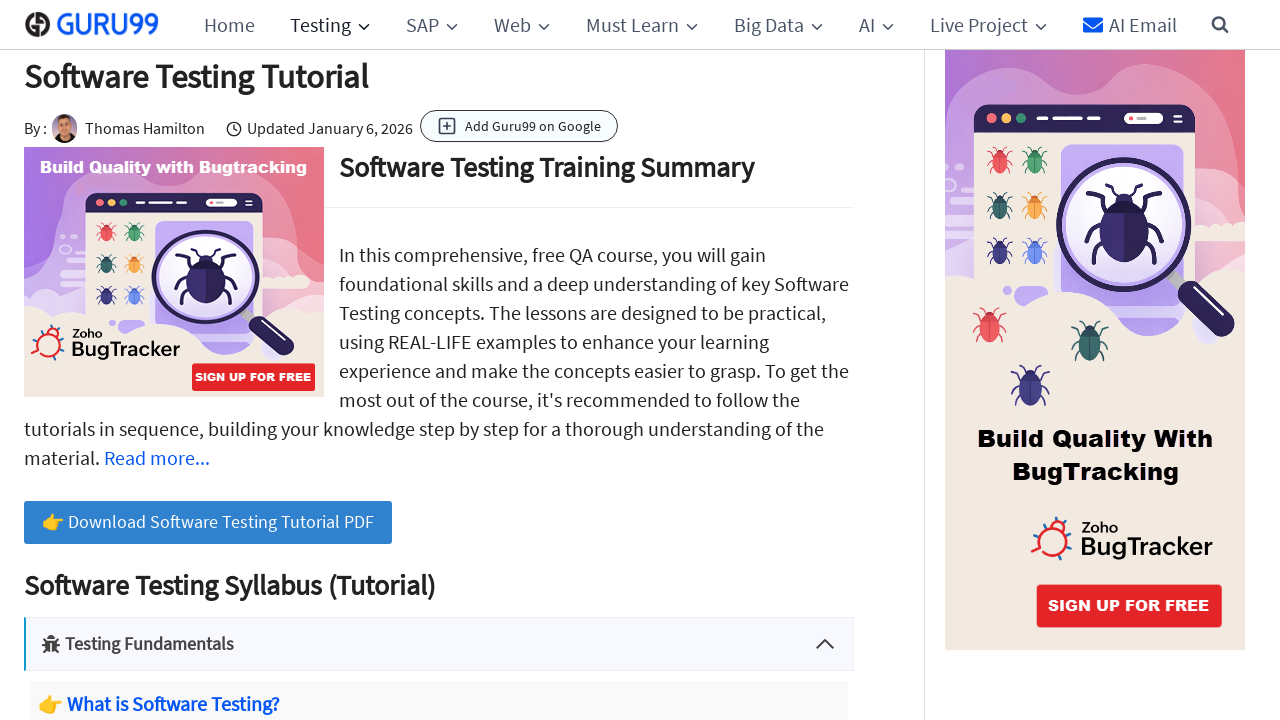

Privacy Policy link element loaded on page
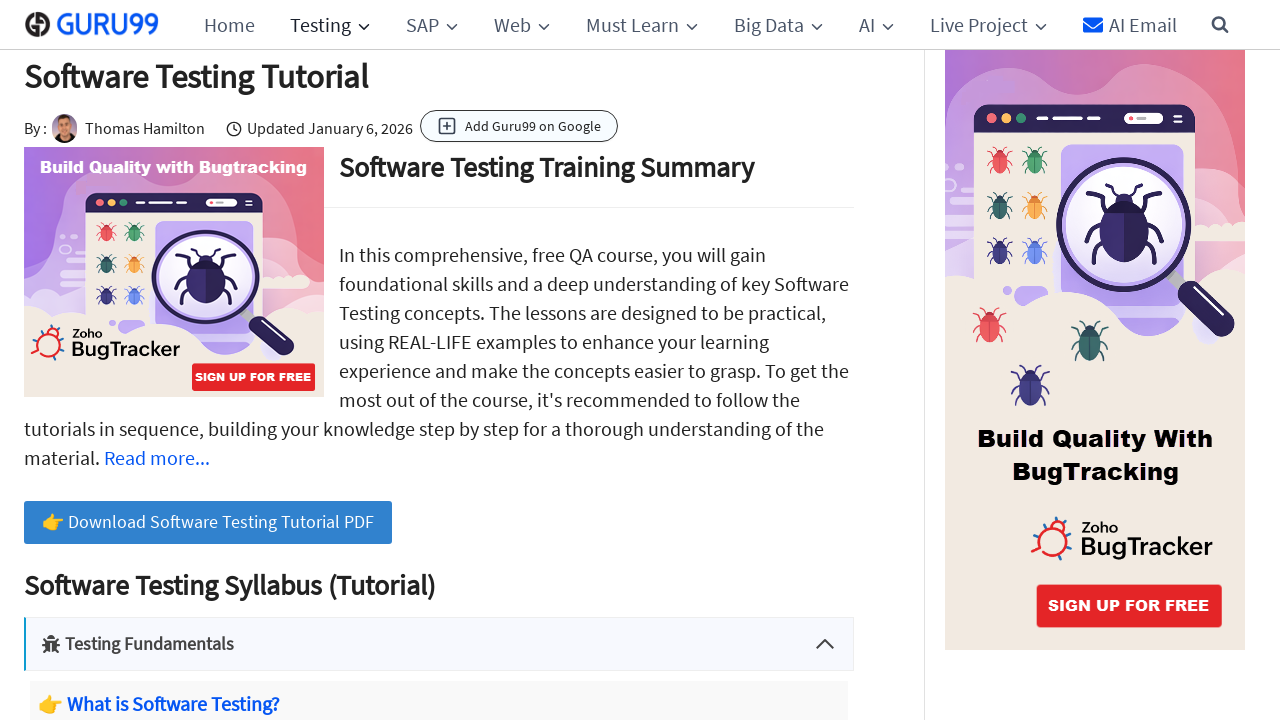

Located Privacy Policy link element
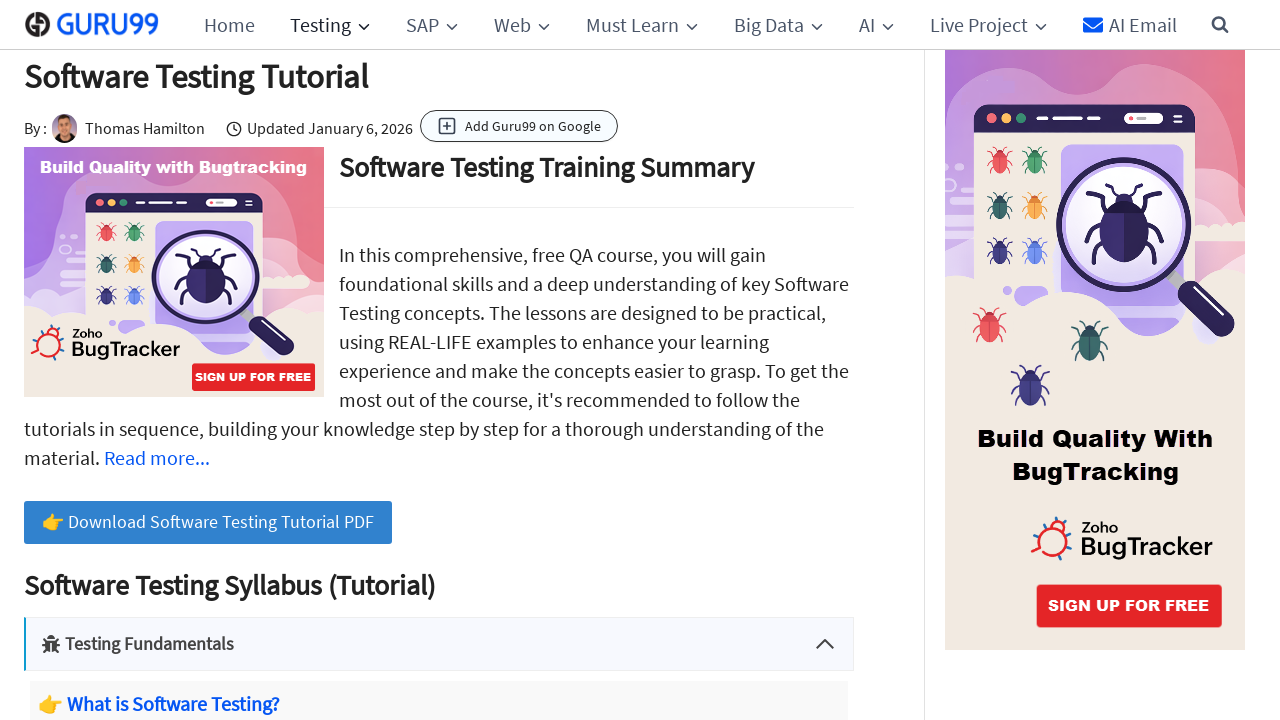

Scrolled Privacy Policy link into view
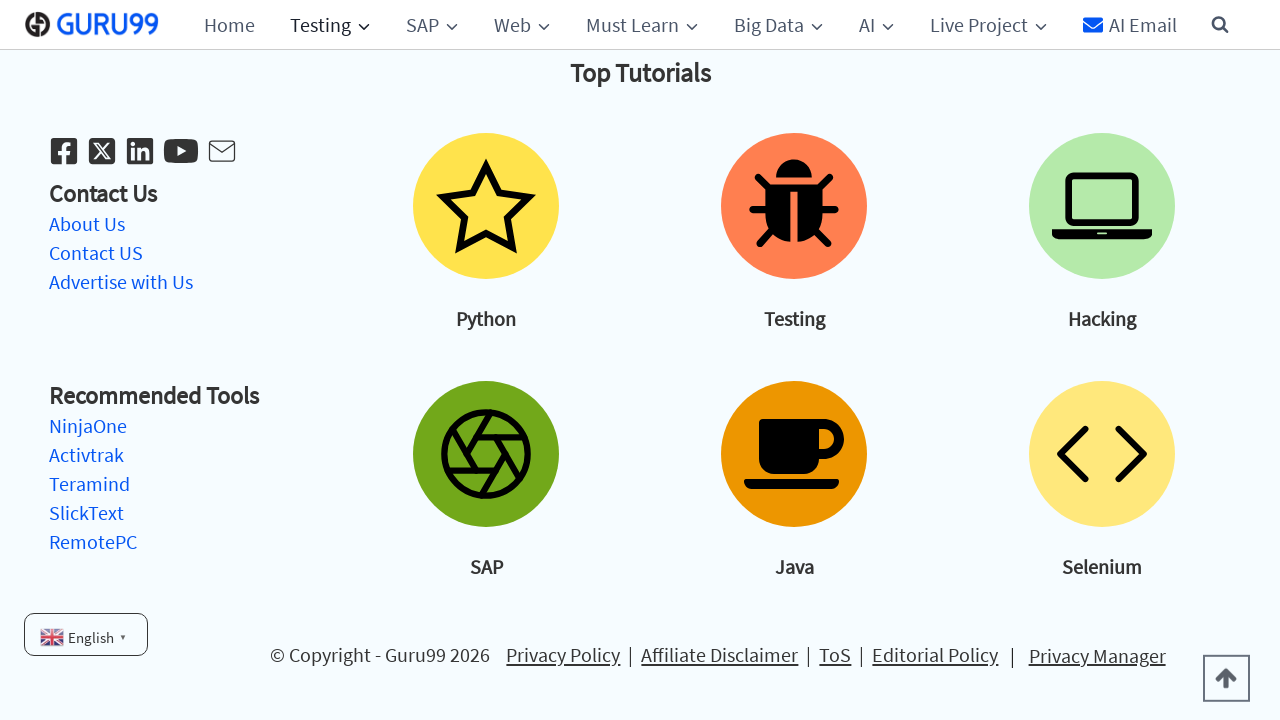

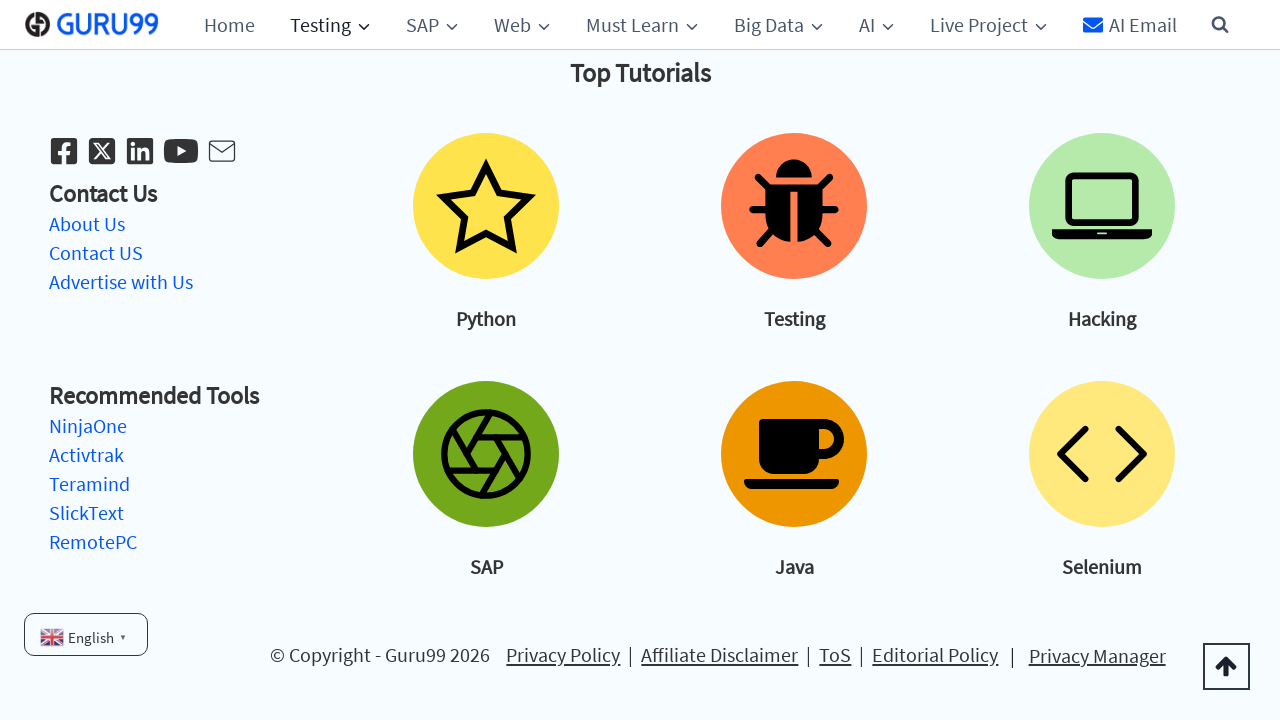